Tests select dropdown functionality by navigating to select page, choosing an option and submitting the form

Starting URL: https://www.qa-practice.com/elements/input/simple

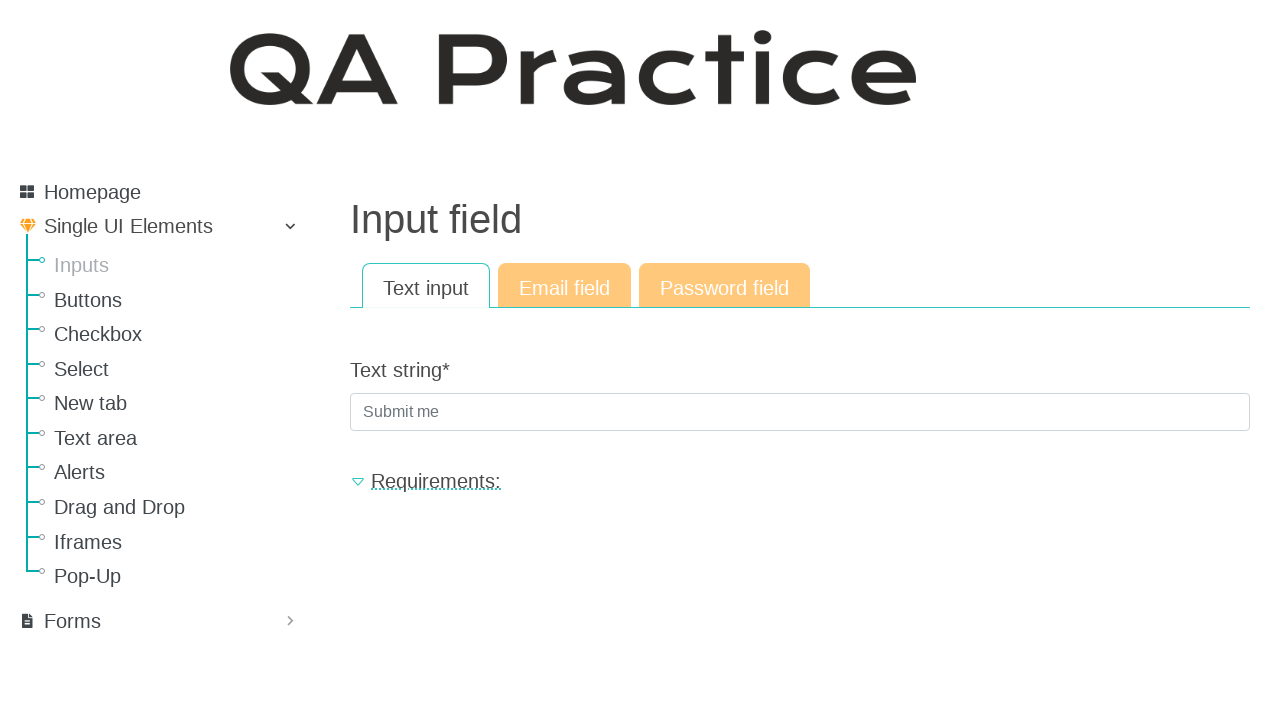

Clicked link to navigate to select dropdown page at (180, 369) on a[href="/elements/select"]
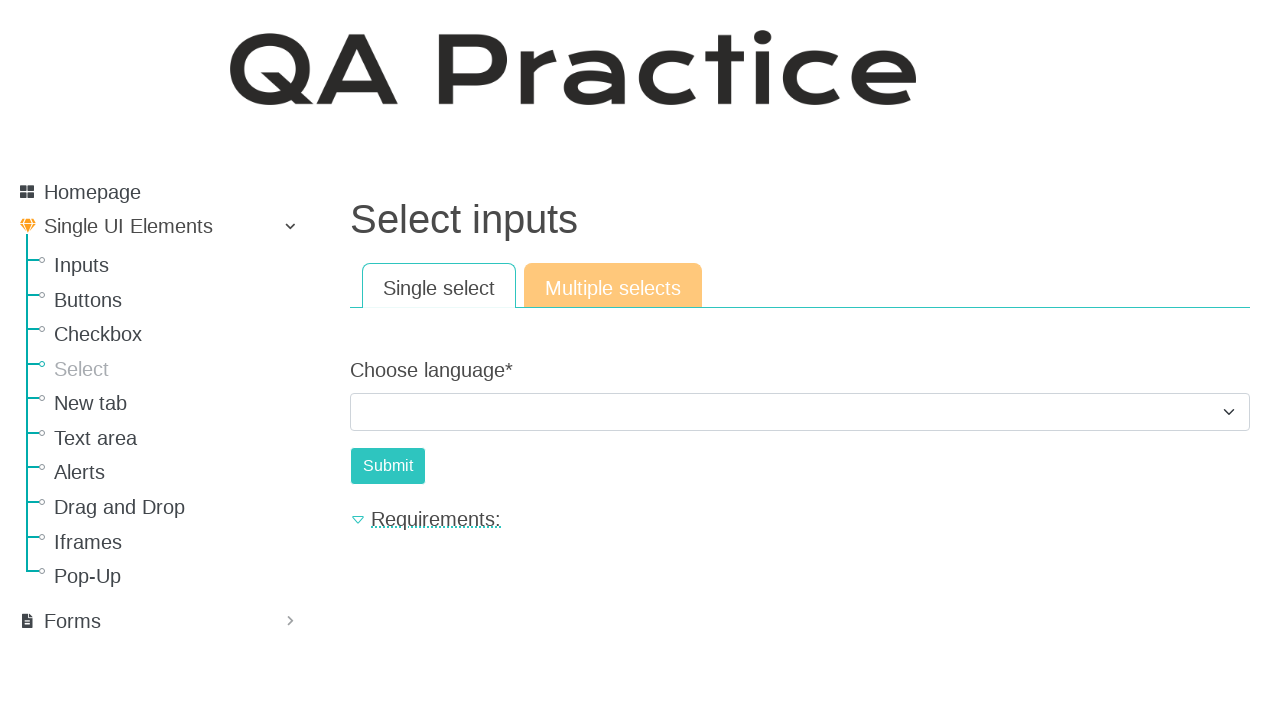

Selected 'Java' option from language dropdown on select[name="choose_language"]
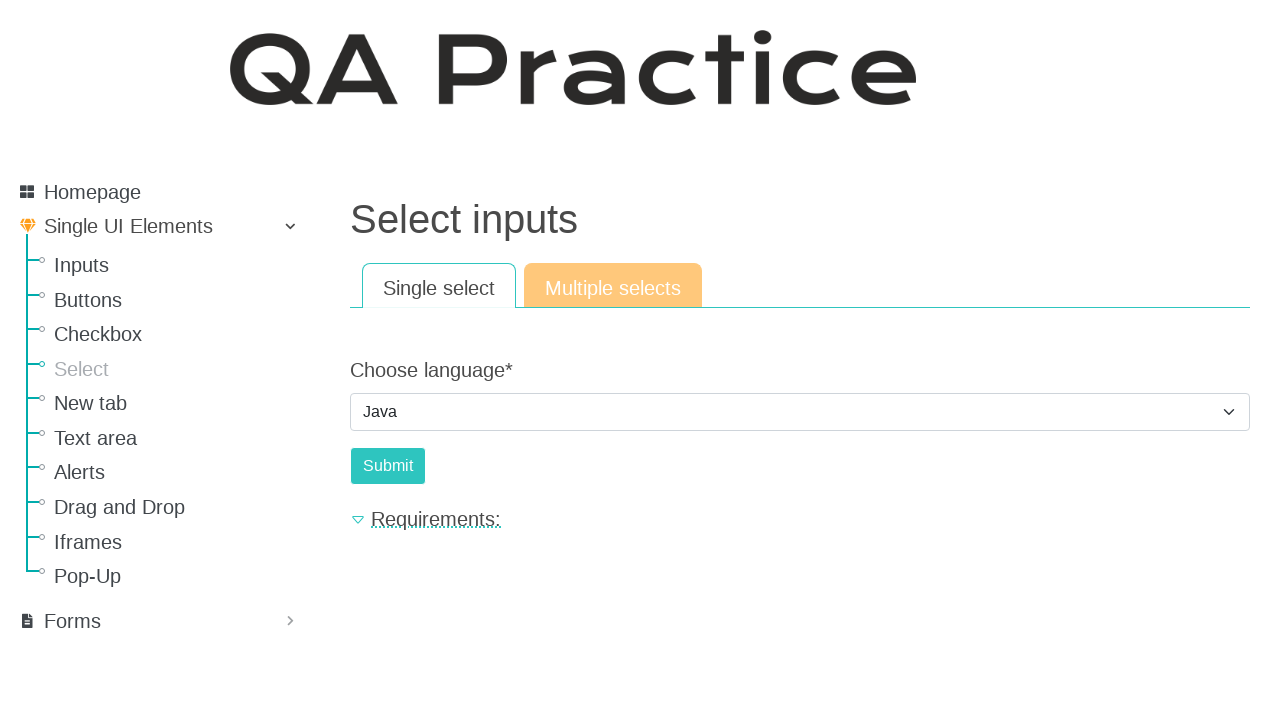

Clicked submit button to submit the form at (388, 466) on #submit-id-submit
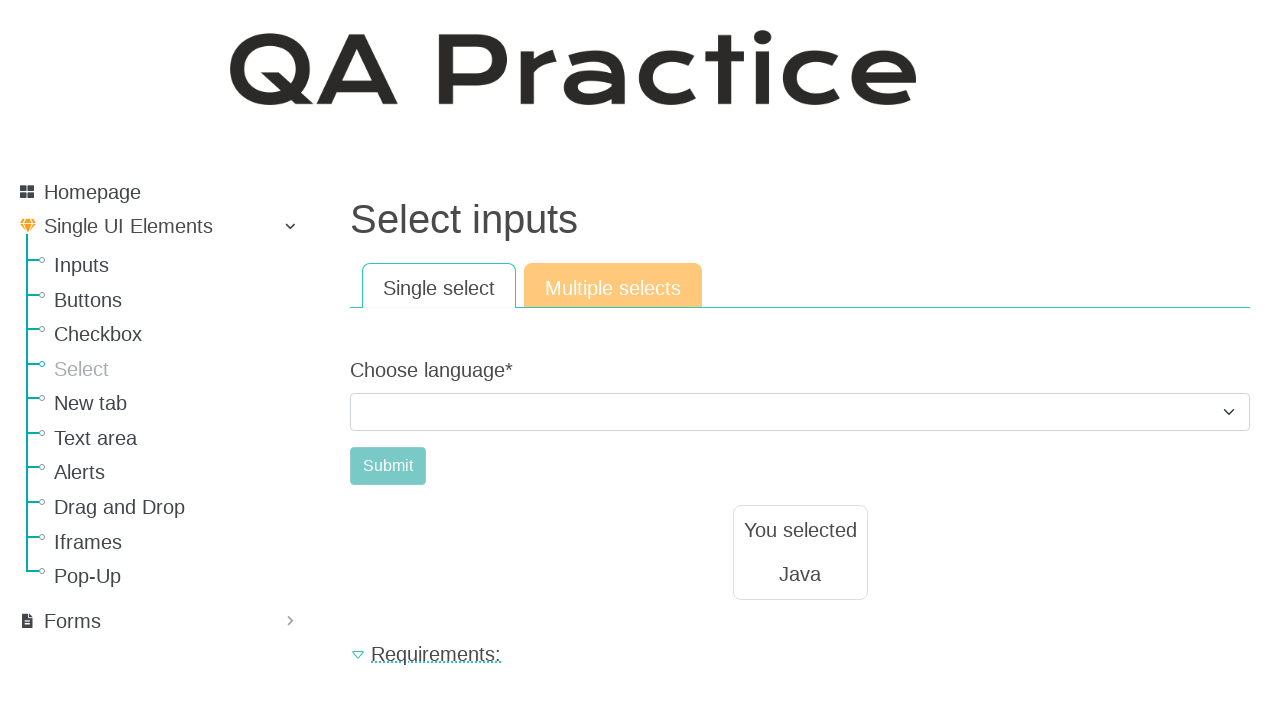

Form submission result text appeared on page
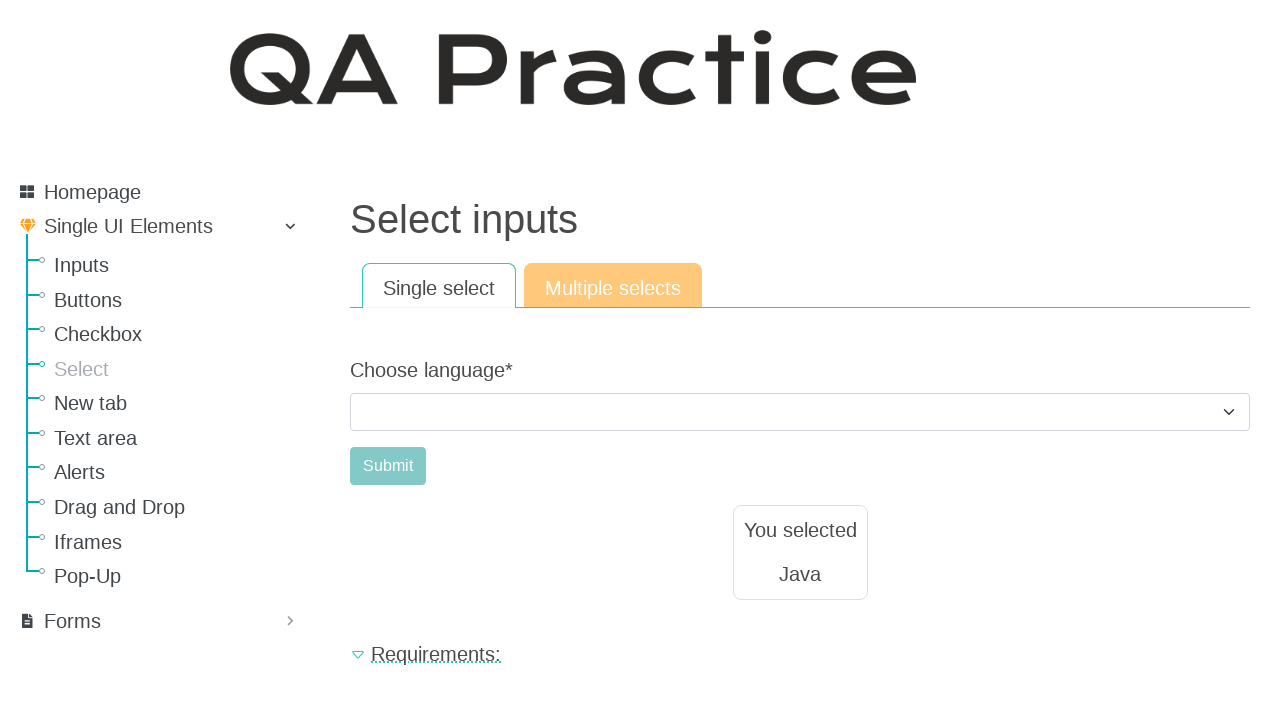

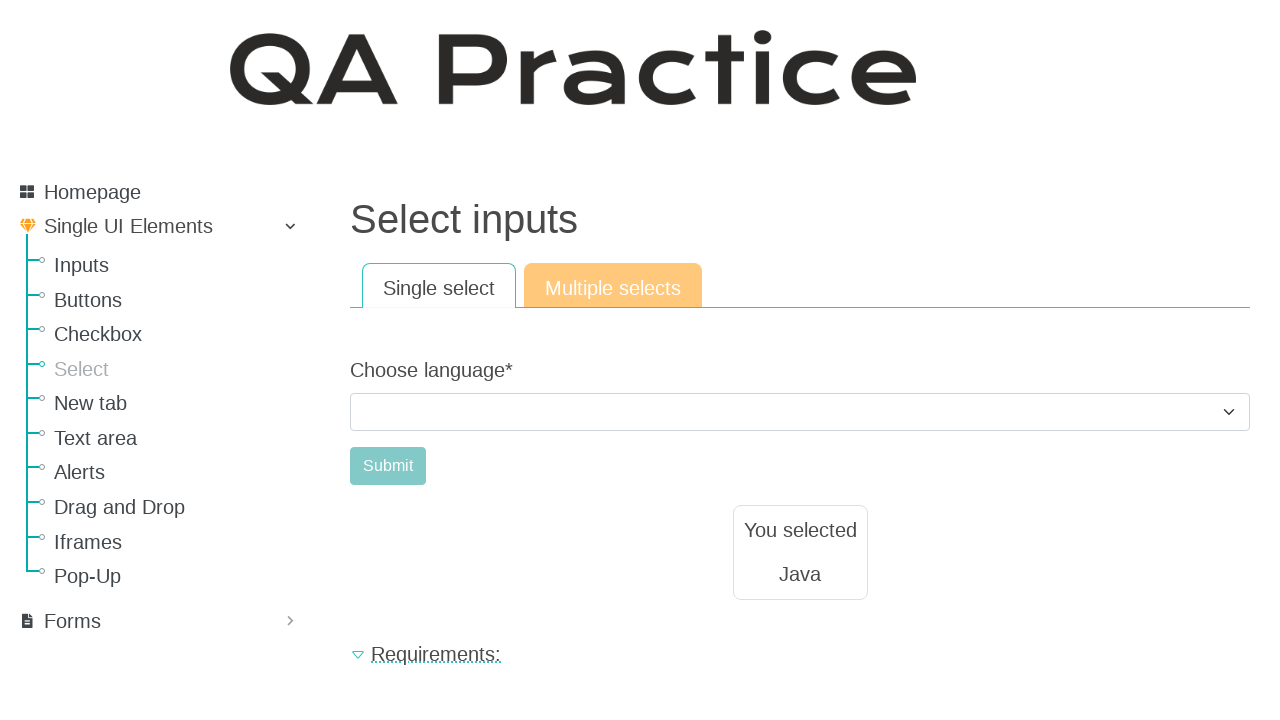